Tests number input field functionality by entering a value, clearing it, and entering a new value

Starting URL: http://the-internet.herokuapp.com/inputs

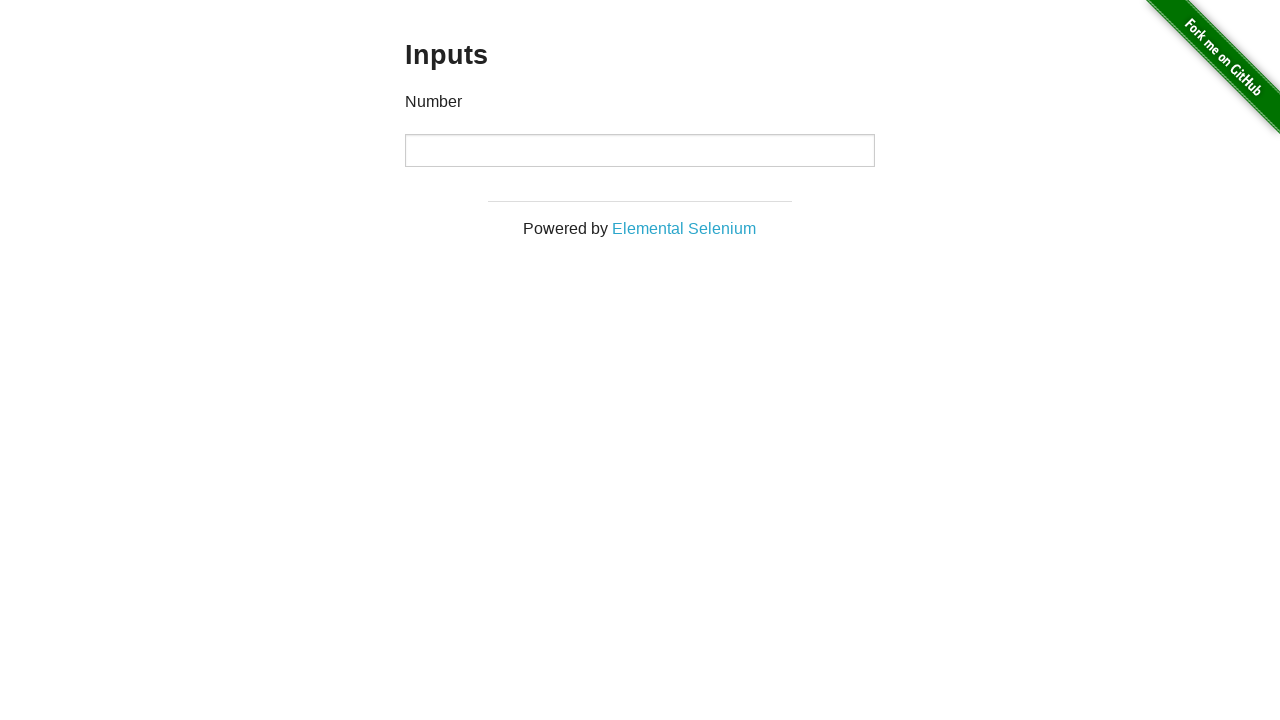

Filled number input field with '1000' on input[type="number"]
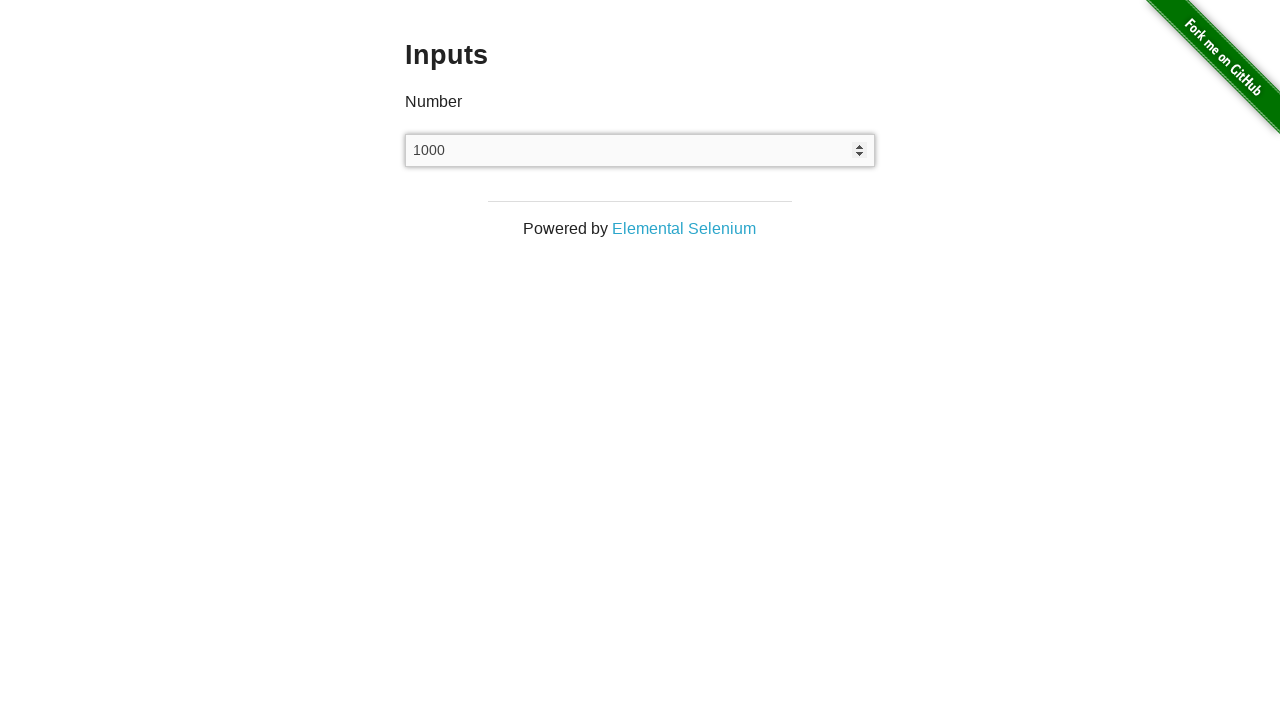

Cleared number input field on input[type="number"]
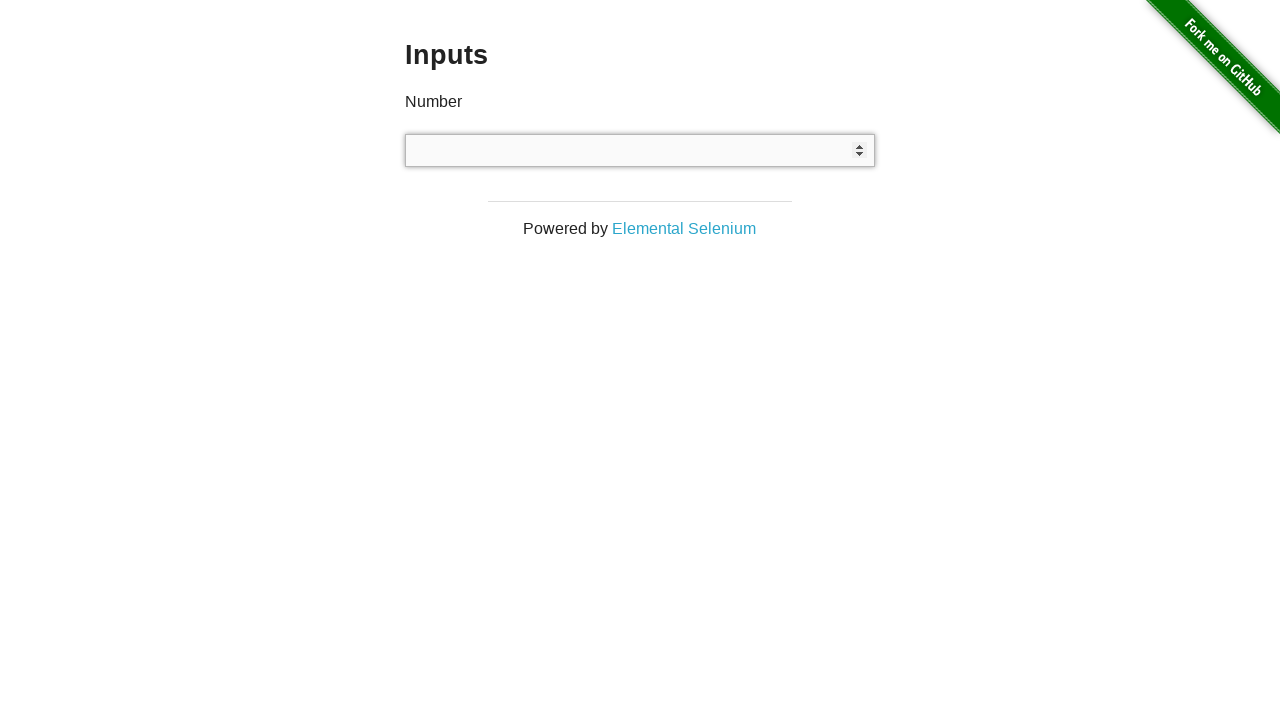

Filled number input field with '999' on input[type="number"]
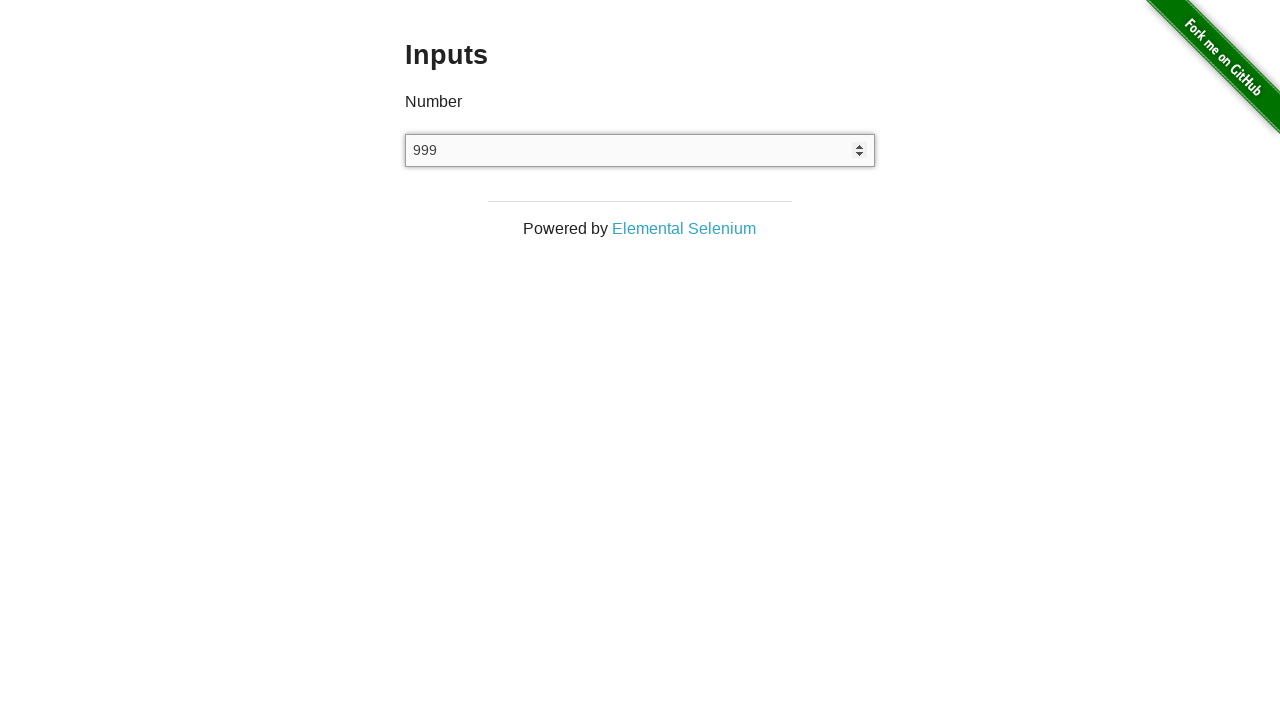

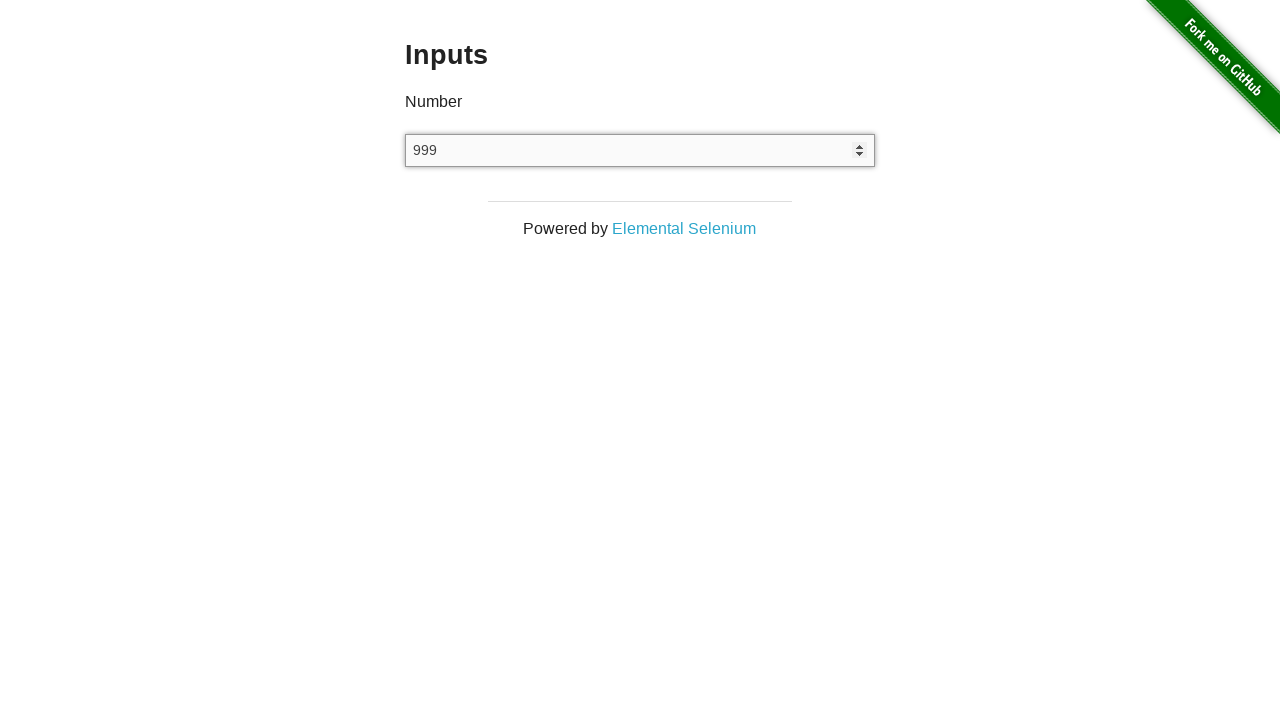